Tests unmarking todo items as complete by unchecking their checkboxes

Starting URL: https://demo.playwright.dev/todomvc

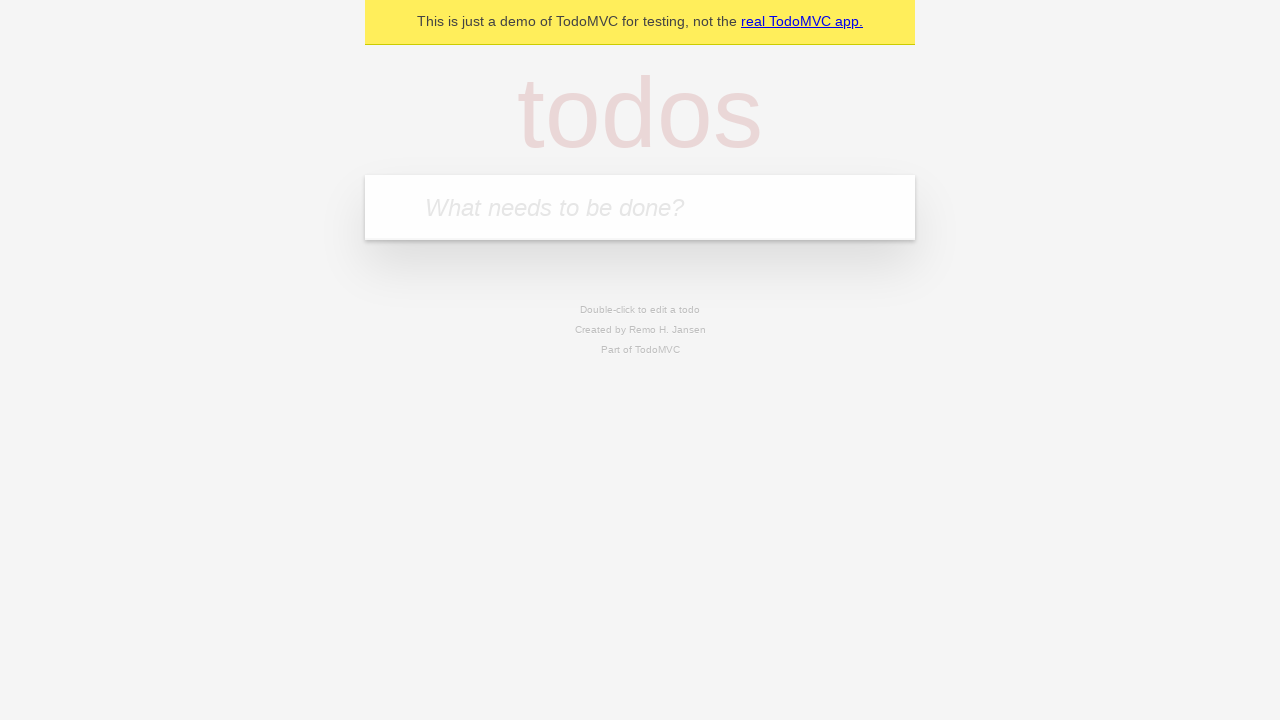

Filled todo input with 'buy some cheese' on internal:attr=[placeholder="What needs to be done?"i]
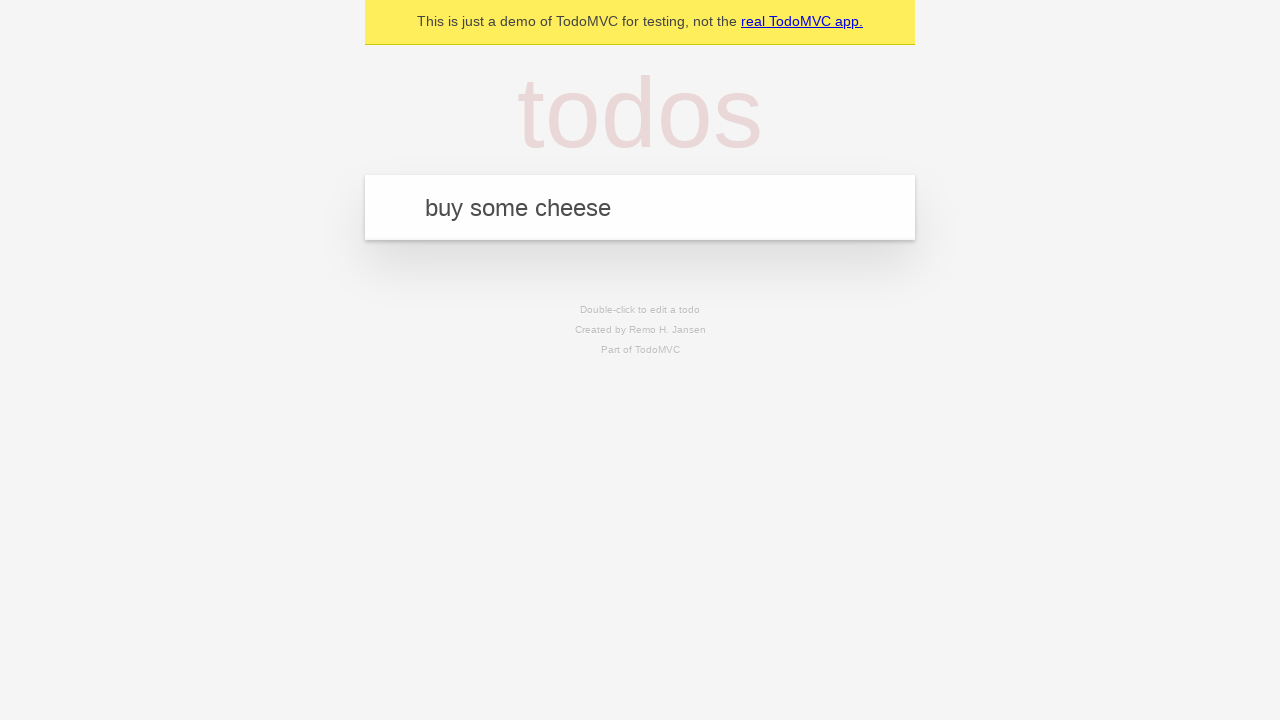

Pressed Enter to add first todo item on internal:attr=[placeholder="What needs to be done?"i]
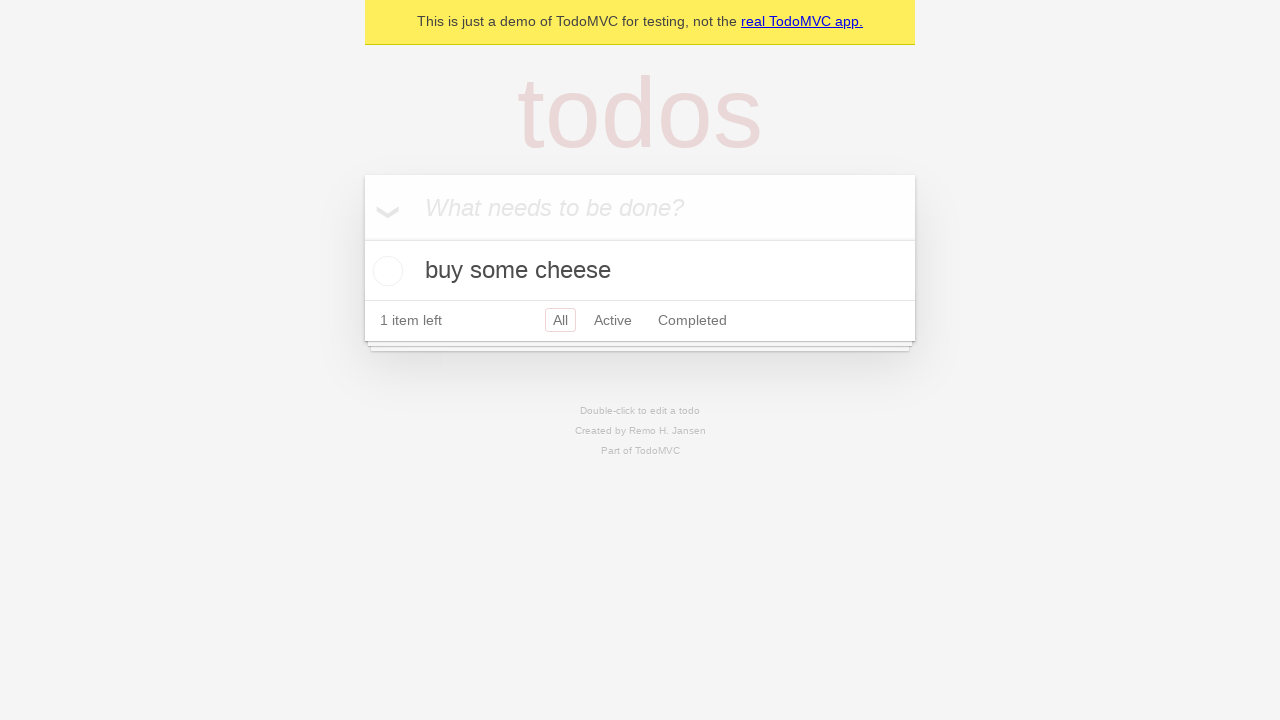

Filled todo input with 'feed the cat' on internal:attr=[placeholder="What needs to be done?"i]
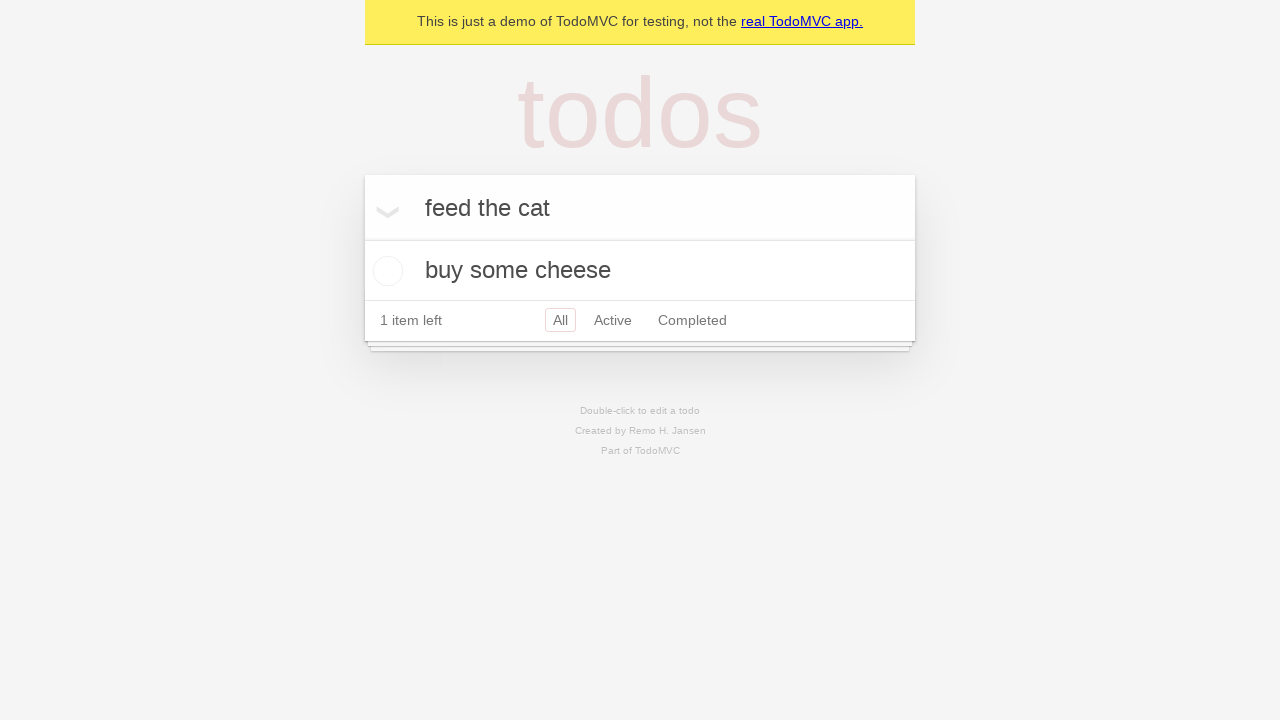

Pressed Enter to add second todo item on internal:attr=[placeholder="What needs to be done?"i]
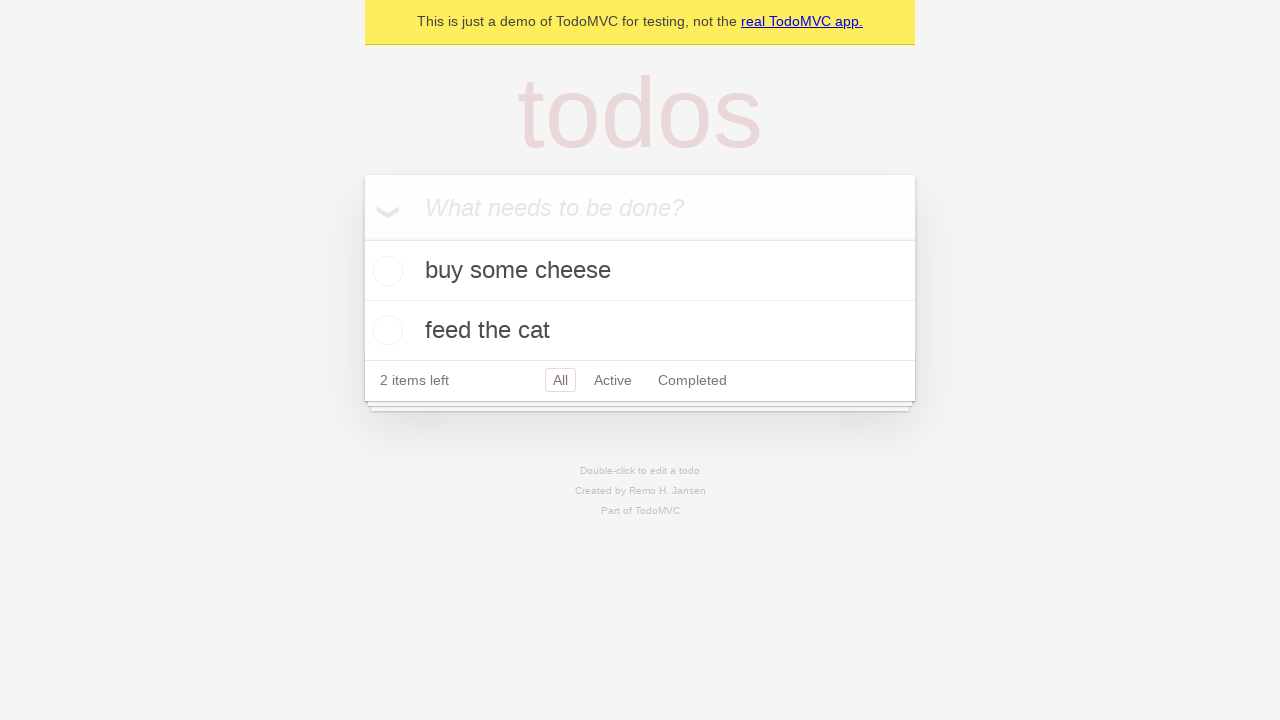

Checked first todo item checkbox at (385, 271) on internal:testid=[data-testid="todo-item"s] >> nth=0 >> internal:role=checkbox
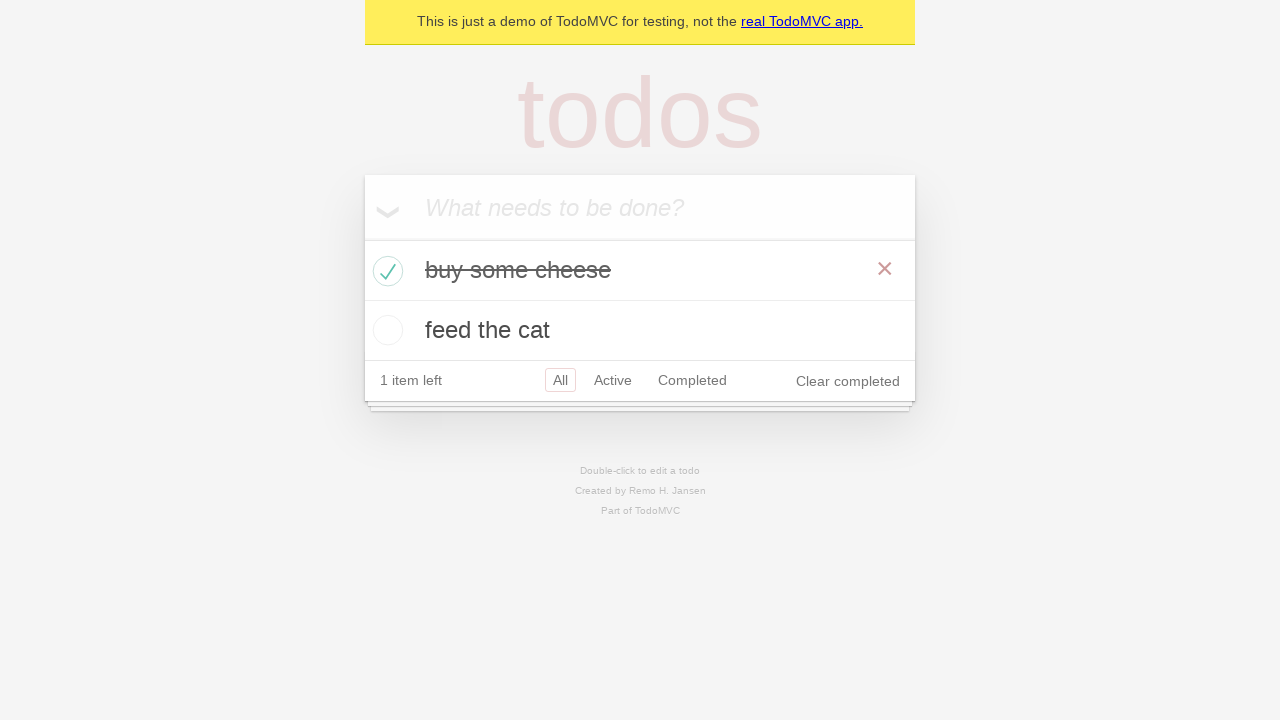

Unchecked first todo item checkbox to mark it as incomplete at (385, 271) on internal:testid=[data-testid="todo-item"s] >> nth=0 >> internal:role=checkbox
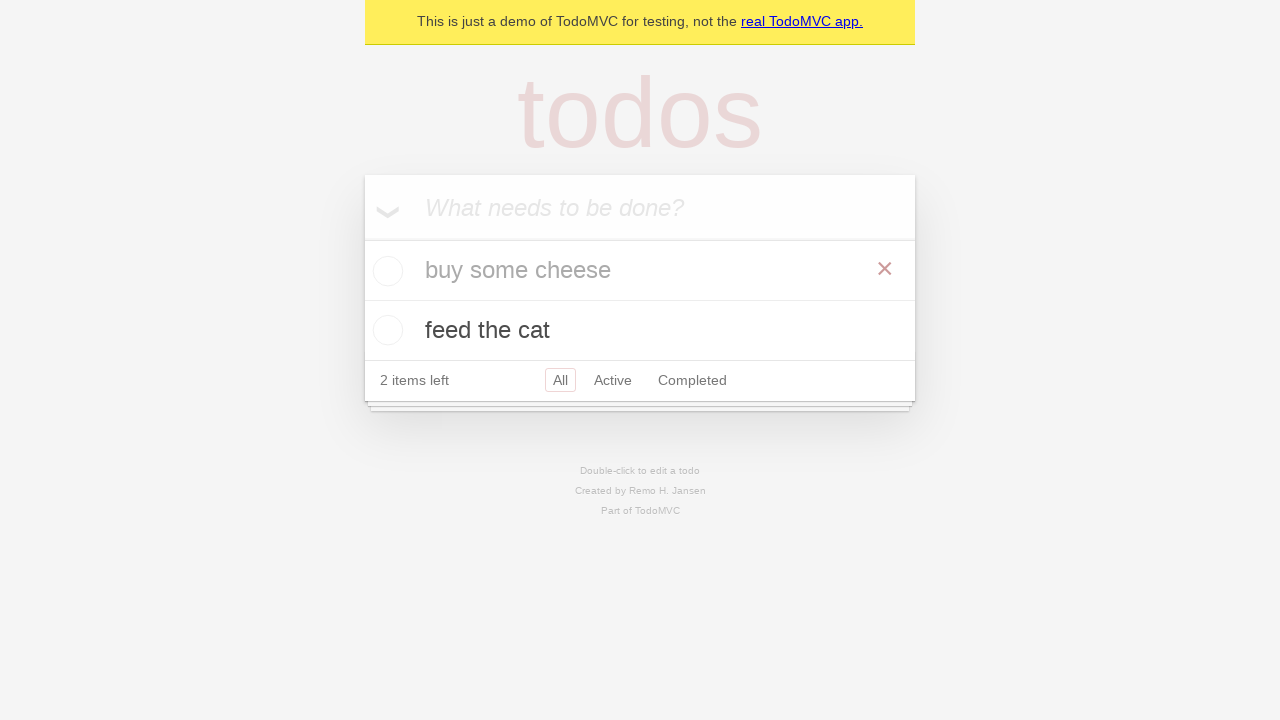

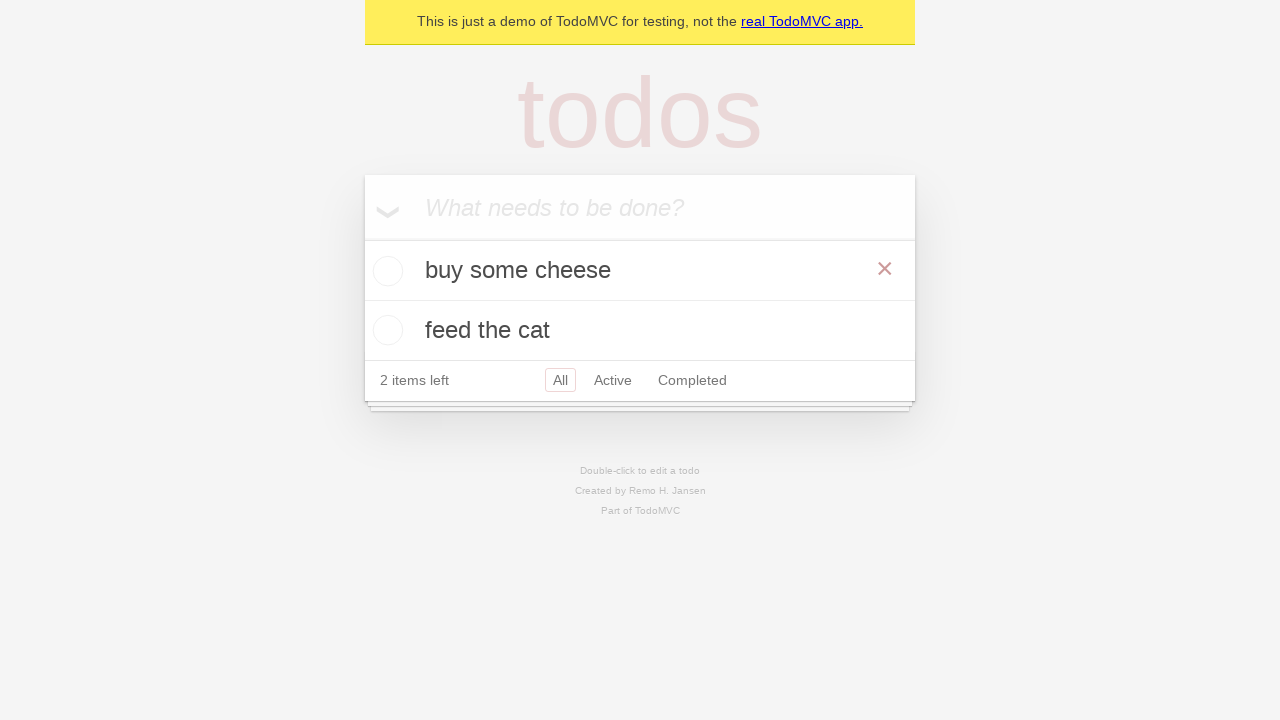